Navigates to Form Authentication page and verifies the Elemental Selenium link href attribute is correct

Starting URL: https://the-internet.herokuapp.com/

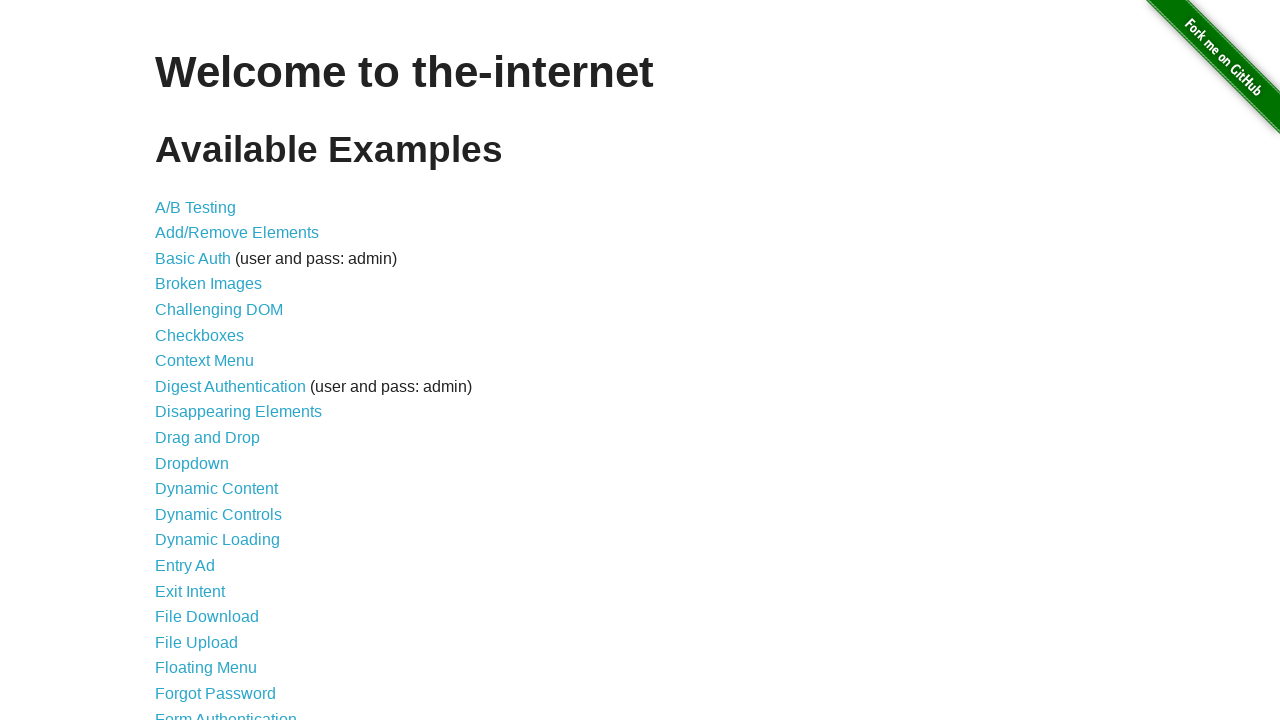

Clicked on Form Authentication link at (226, 712) on text=Form Authentication
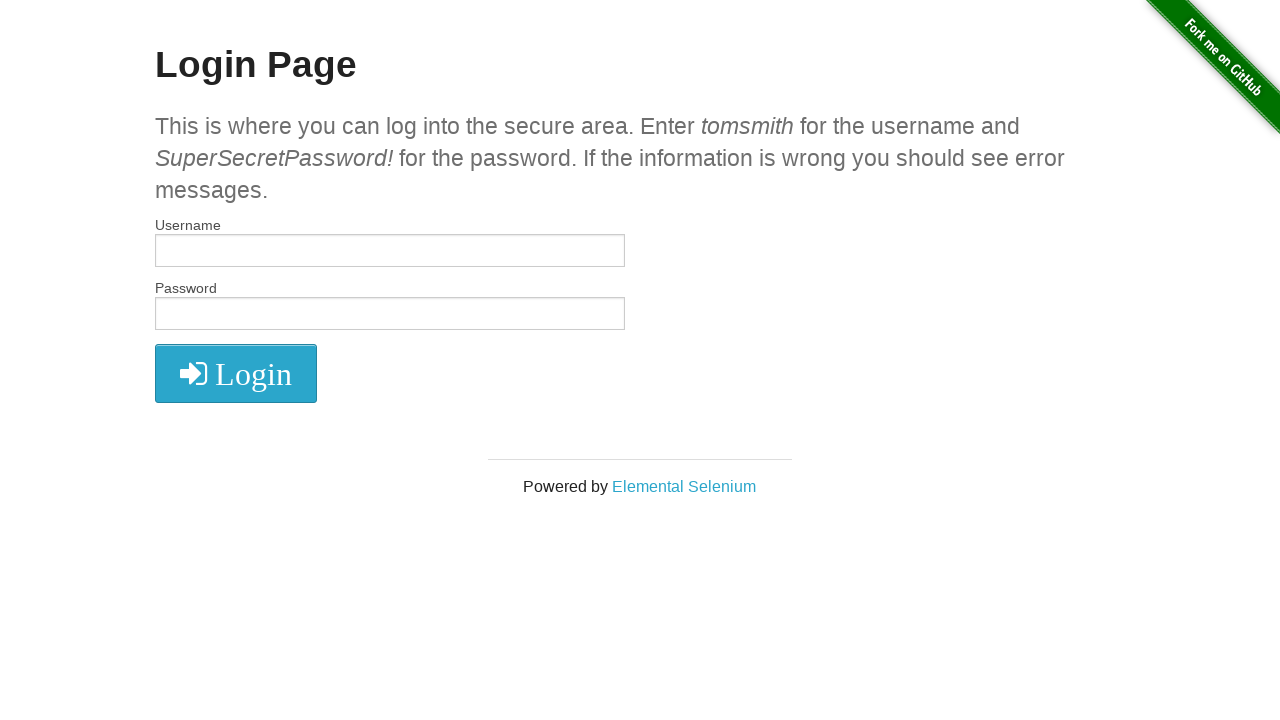

Elemental Selenium link appeared on page
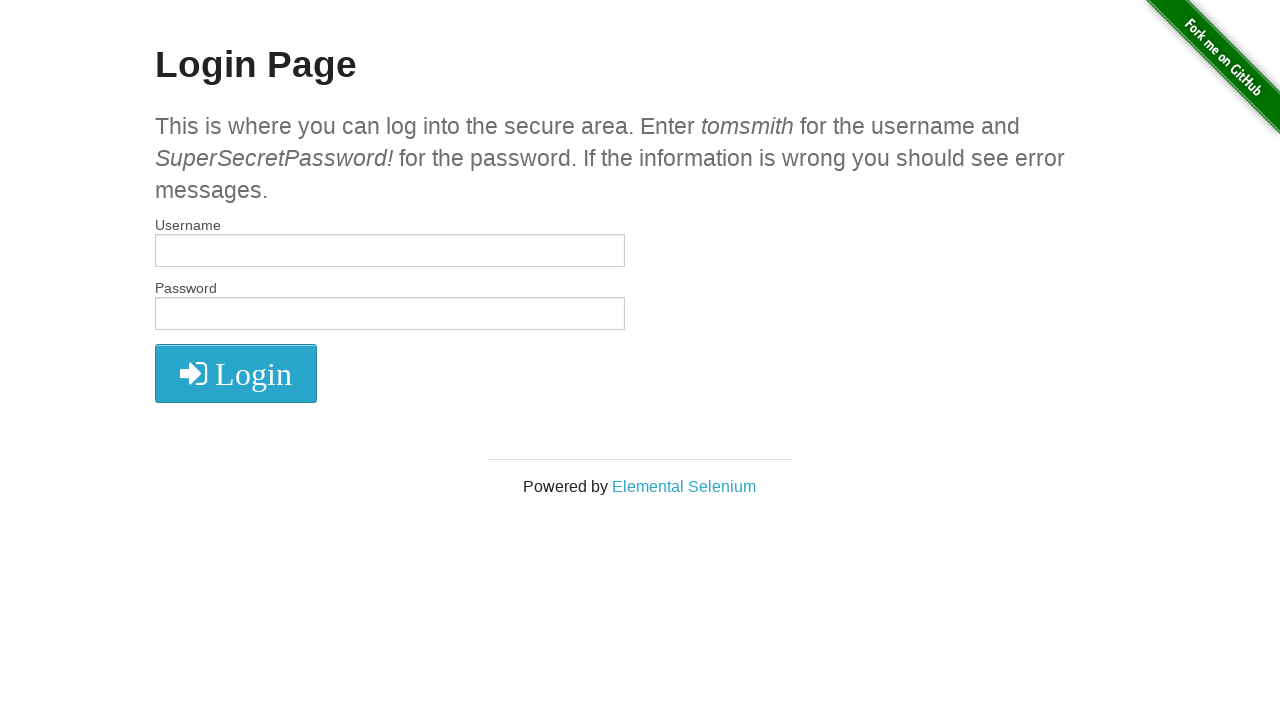

Verified Elemental Selenium link href attribute is 'http://elementalselenium.com/'
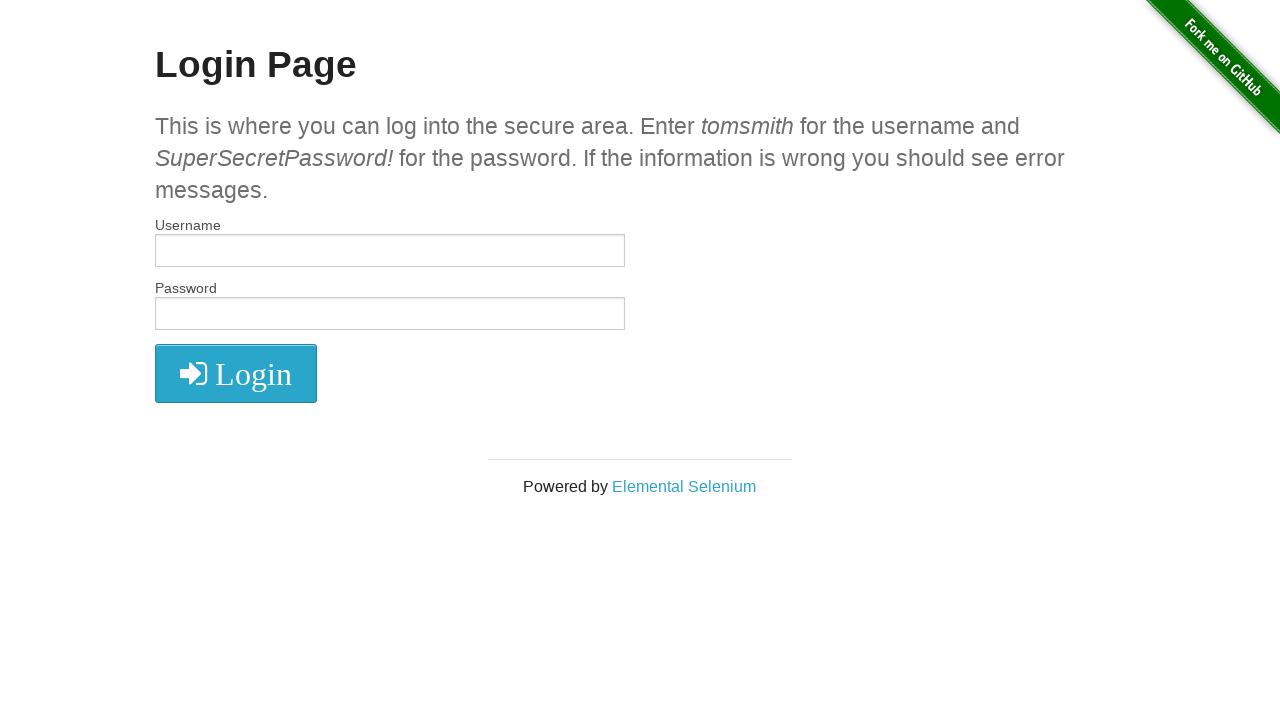

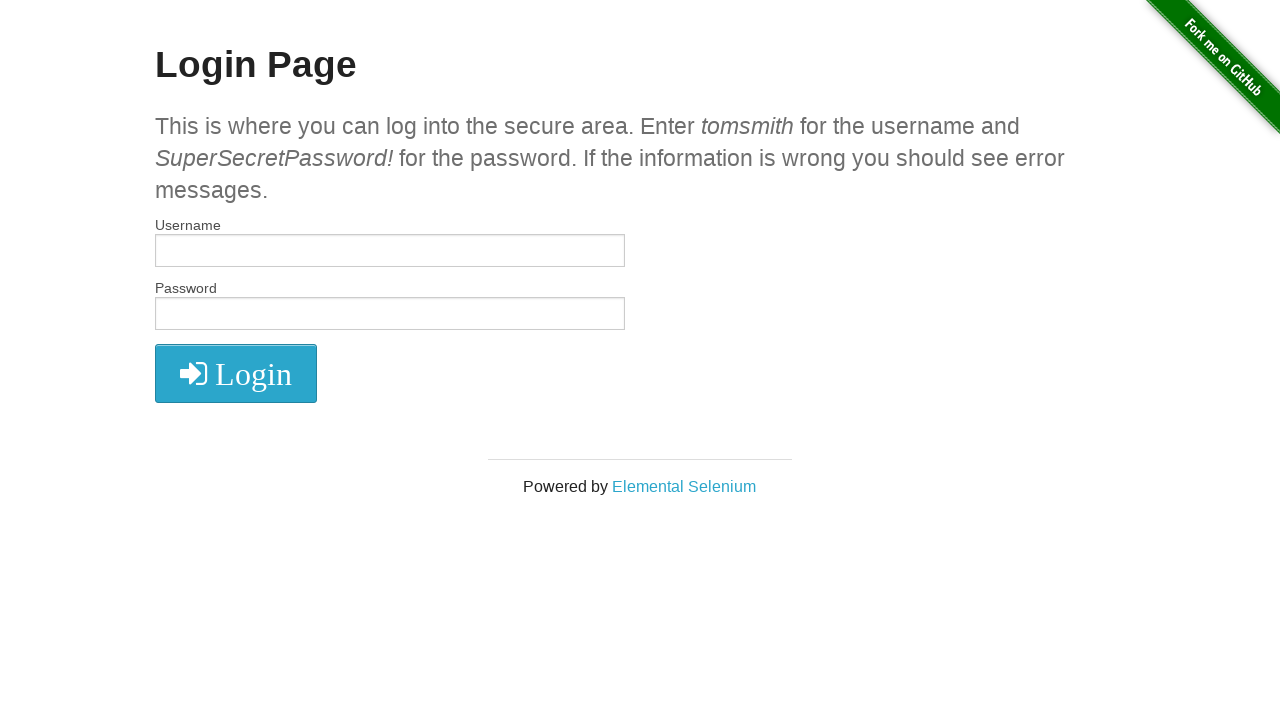